Tests the search filter functionality by entering "Rice" in the search bar and verifying that the filtered results match the expected items

Starting URL: https://rahulshettyacademy.com/seleniumPractise/#/offers

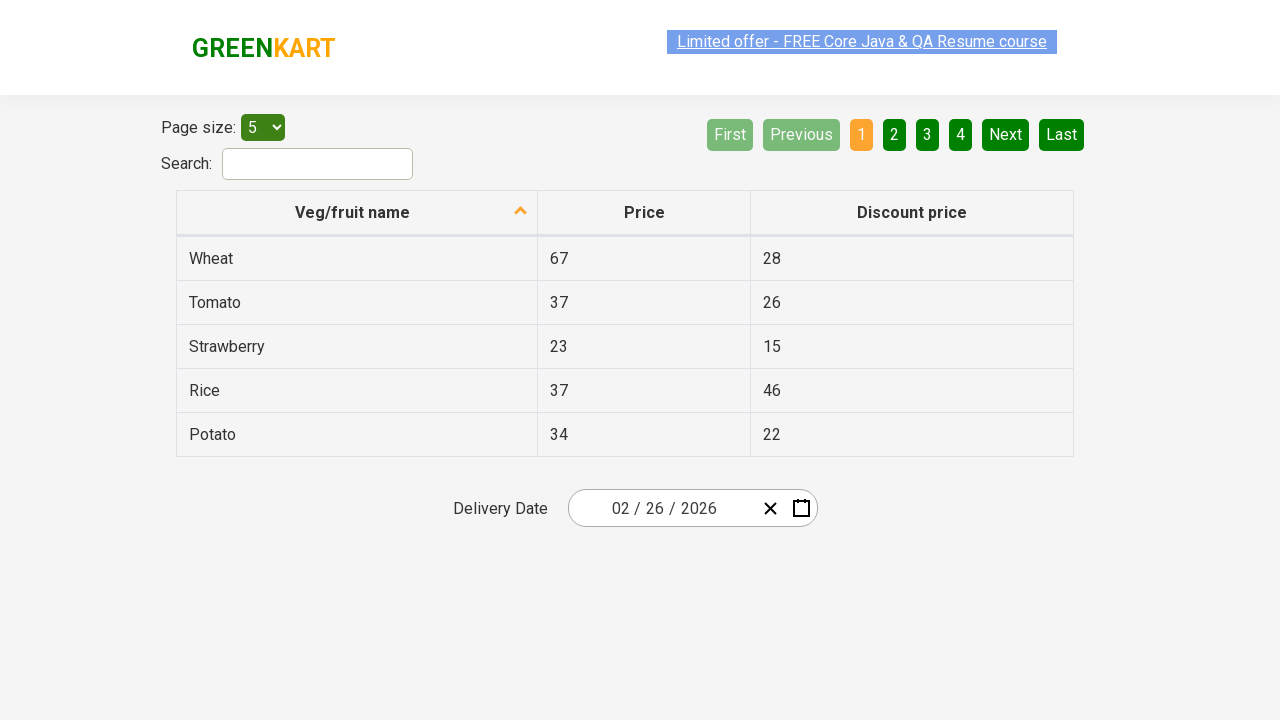

Entered 'Rice' in the search field on [type='search']
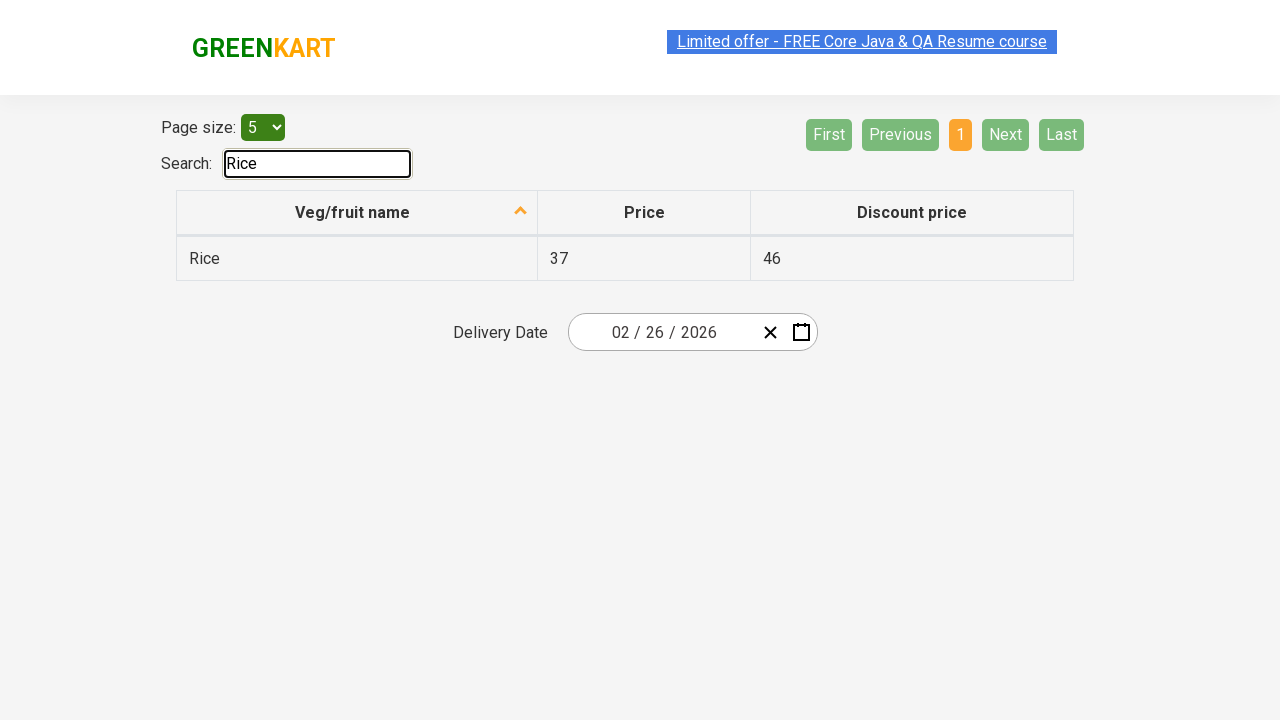

Waited 1000ms for filter to apply
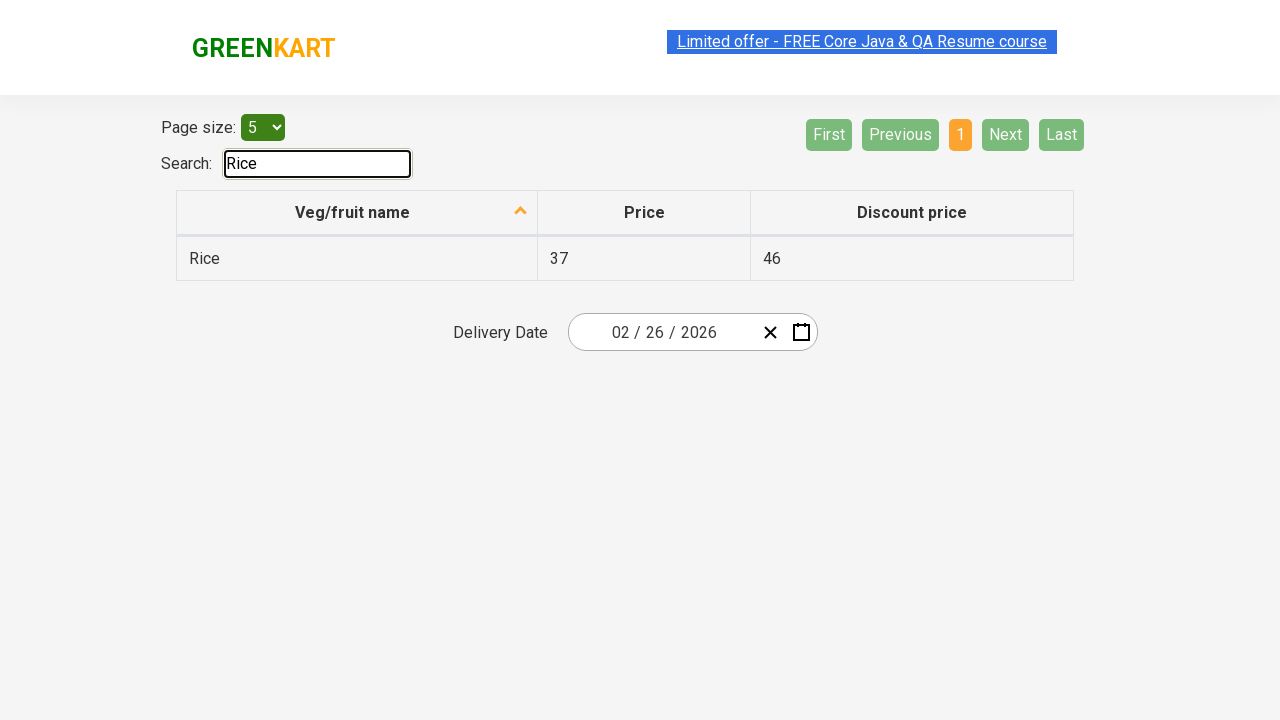

Retrieved all filtered table items from first column
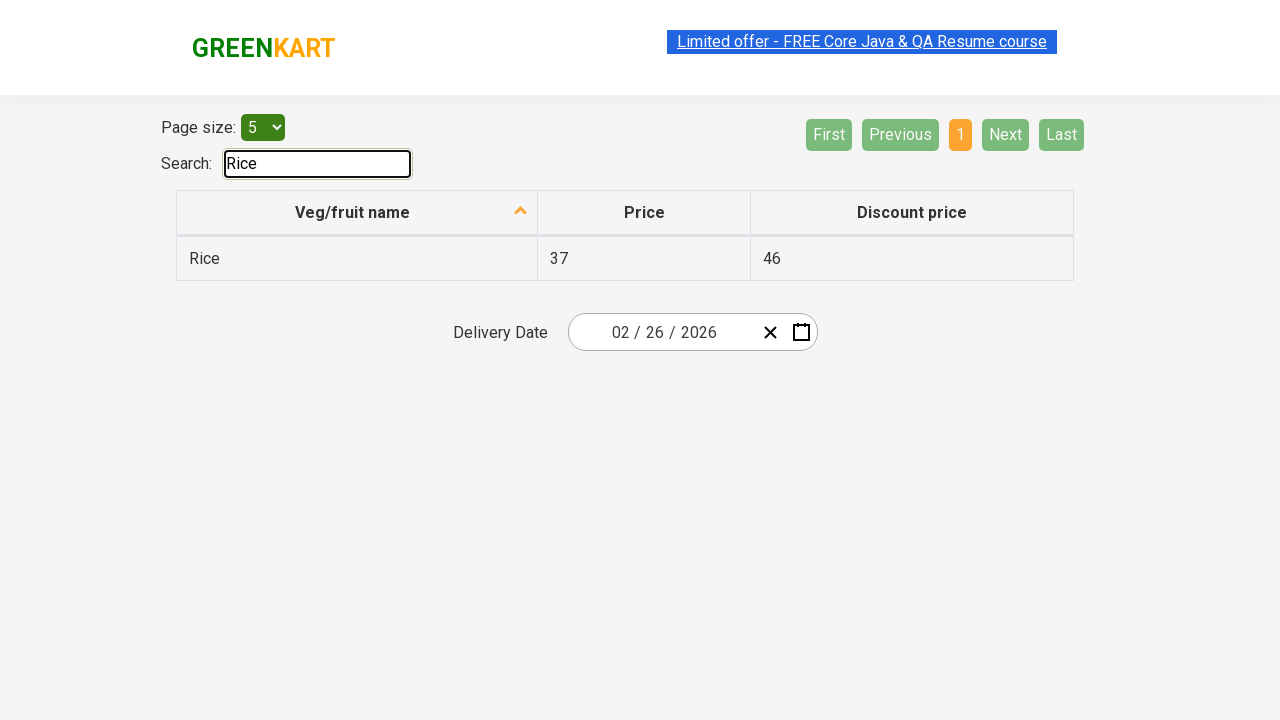

Verified filtered item 'Rice' contains 'Rice'
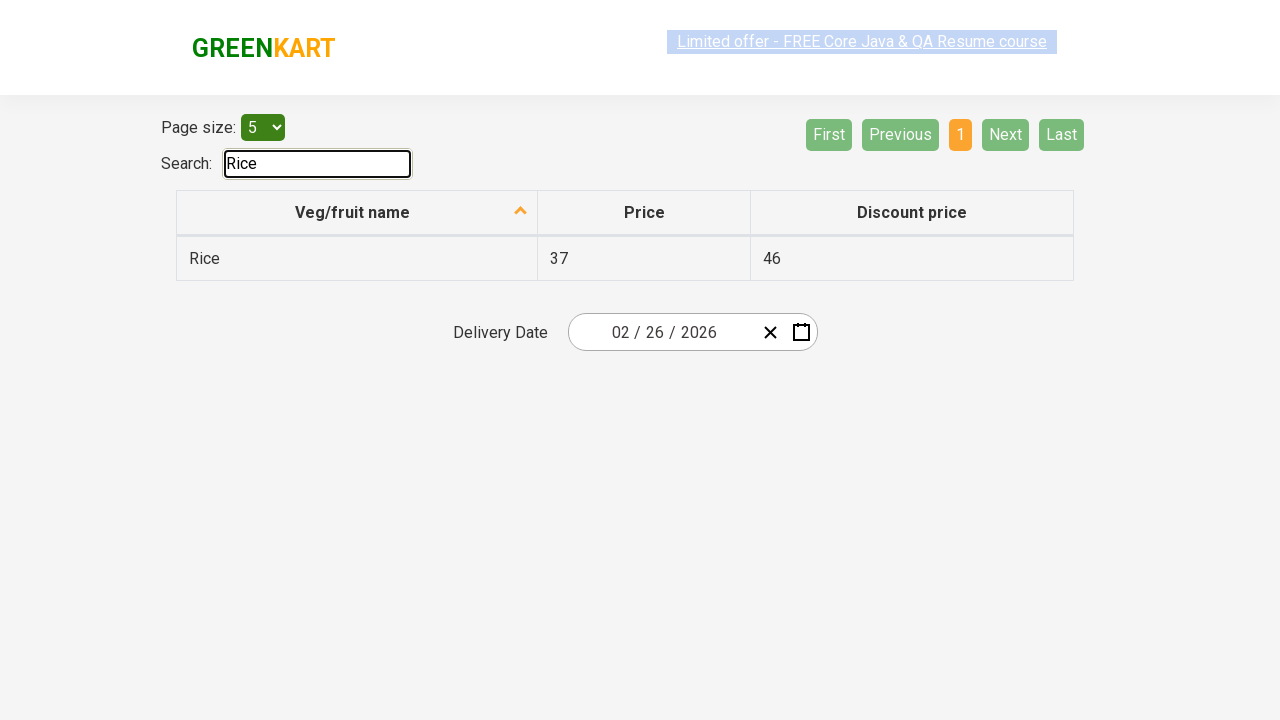

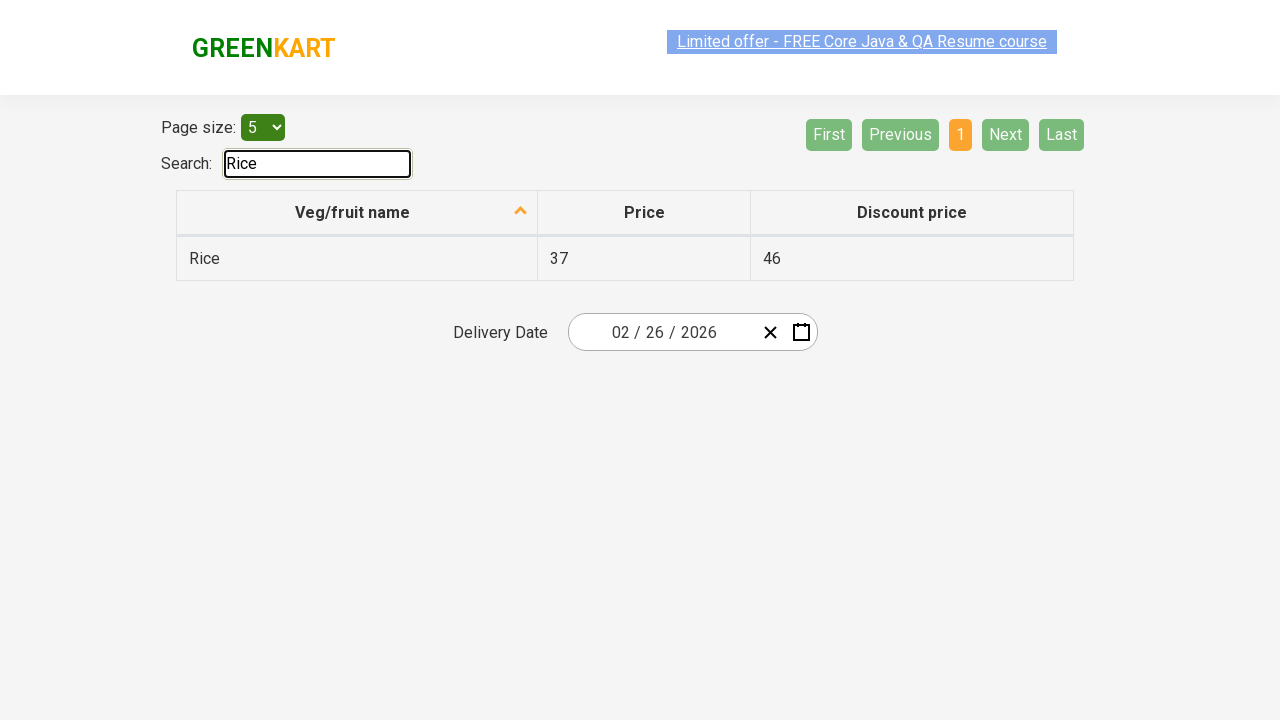